Tests the visibility state of hidden and visible elements on the page by checking their display status

Starting URL: https://www.automationtesting.co.uk/hiddenElements.html

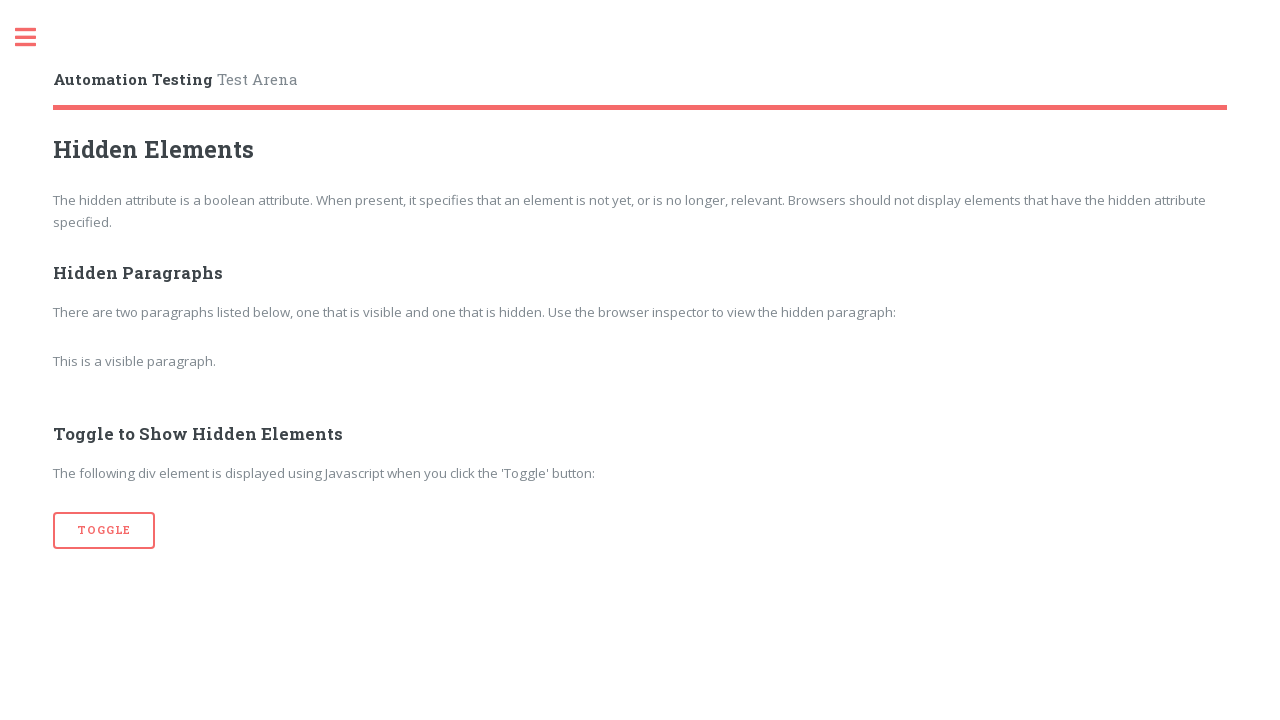

Navigated to hiddenElements test page
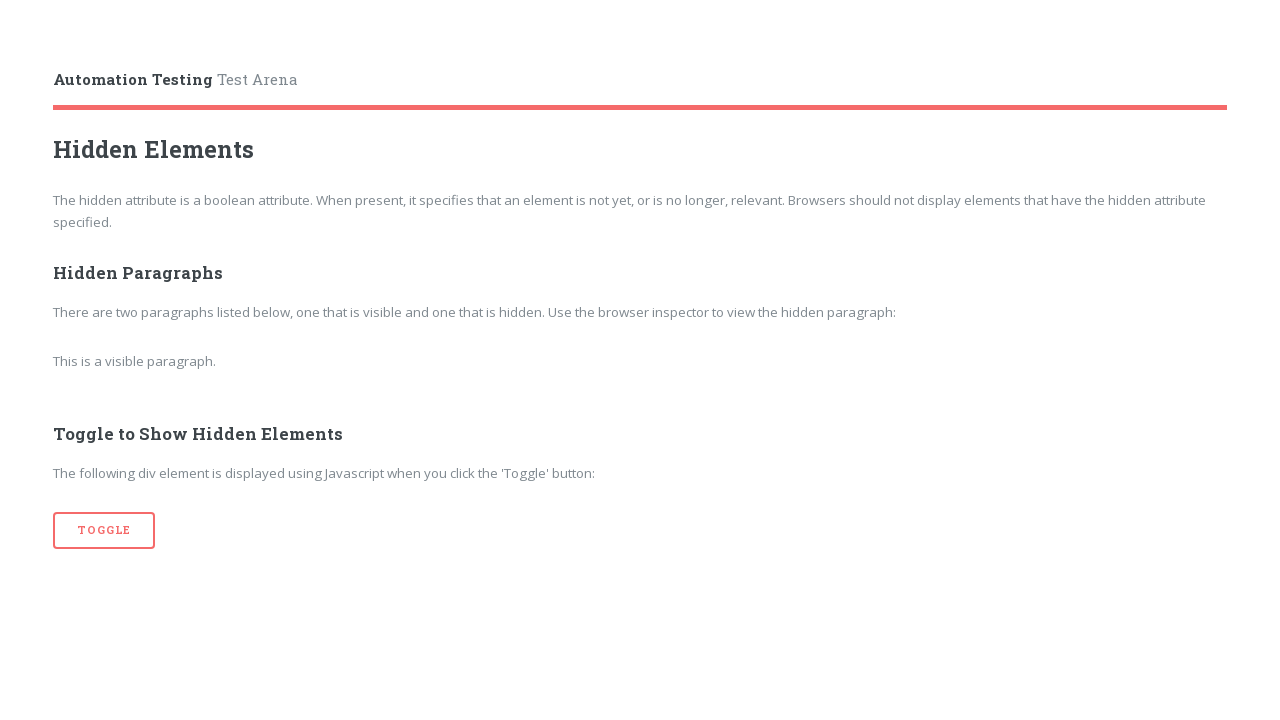

Located hidden paragraph element
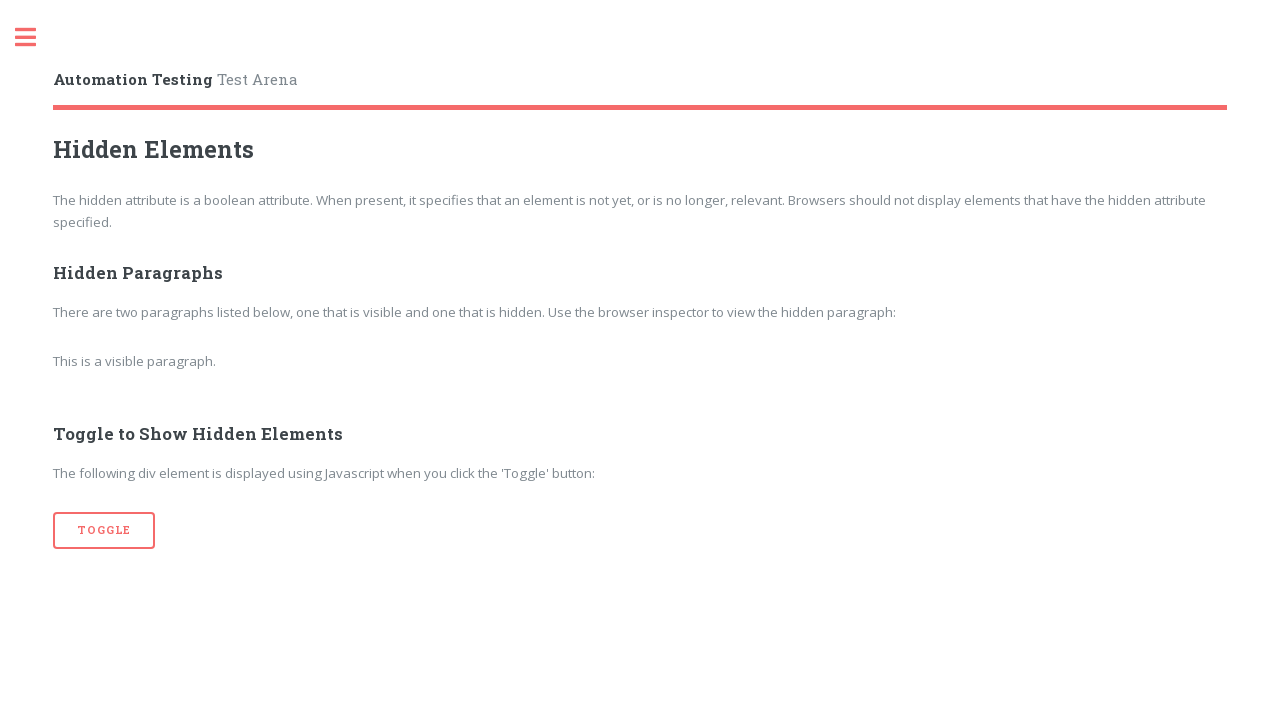

Checked visibility of hidden paragraph: False
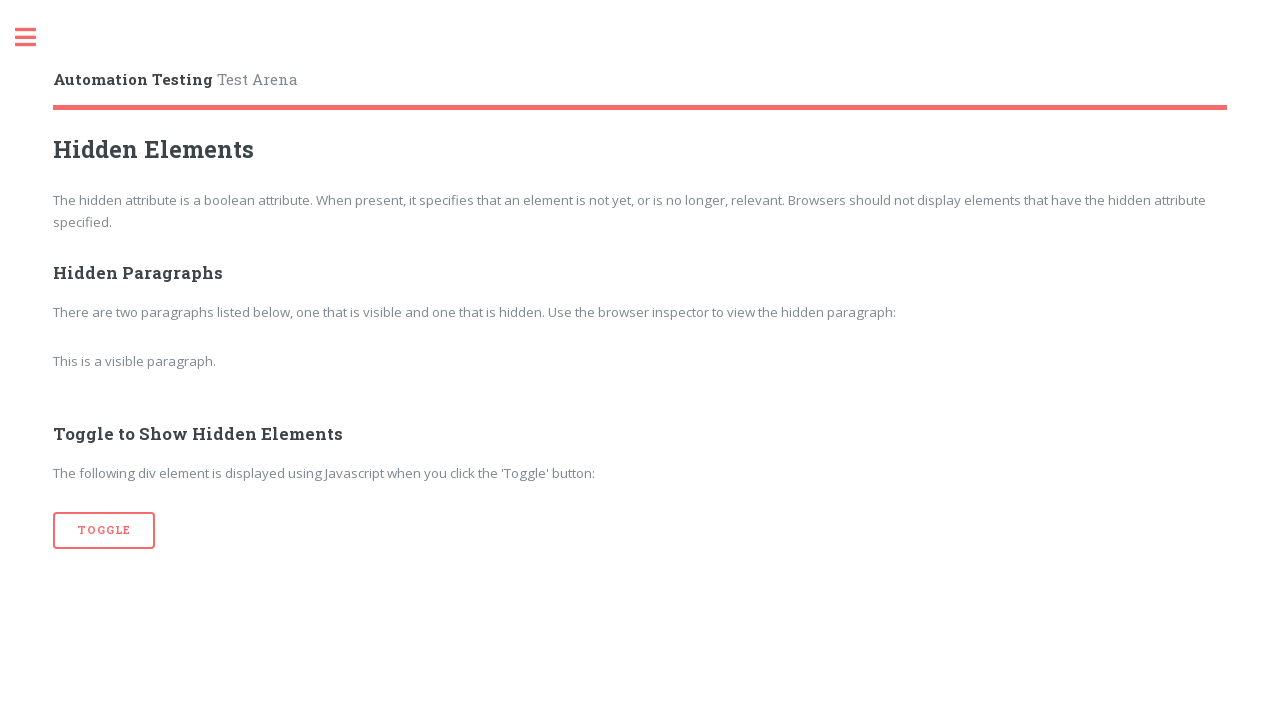

Located visible paragraph element
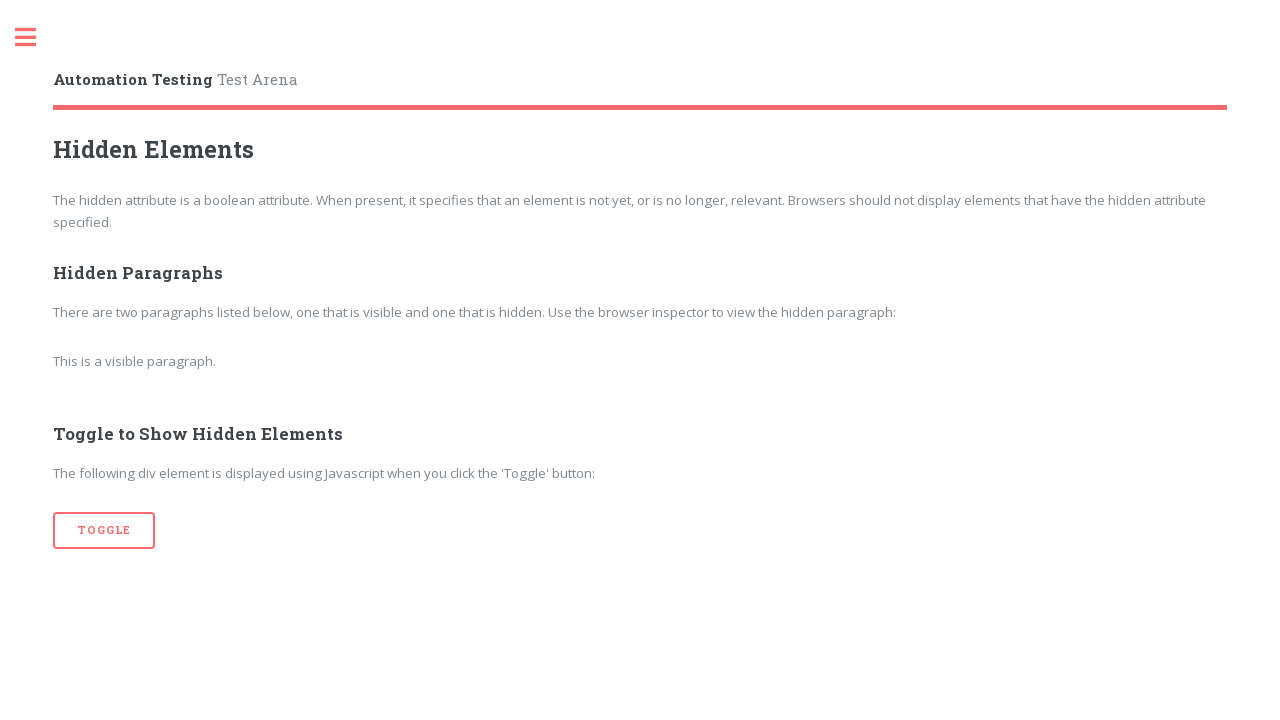

Checked visibility of visible paragraph: True
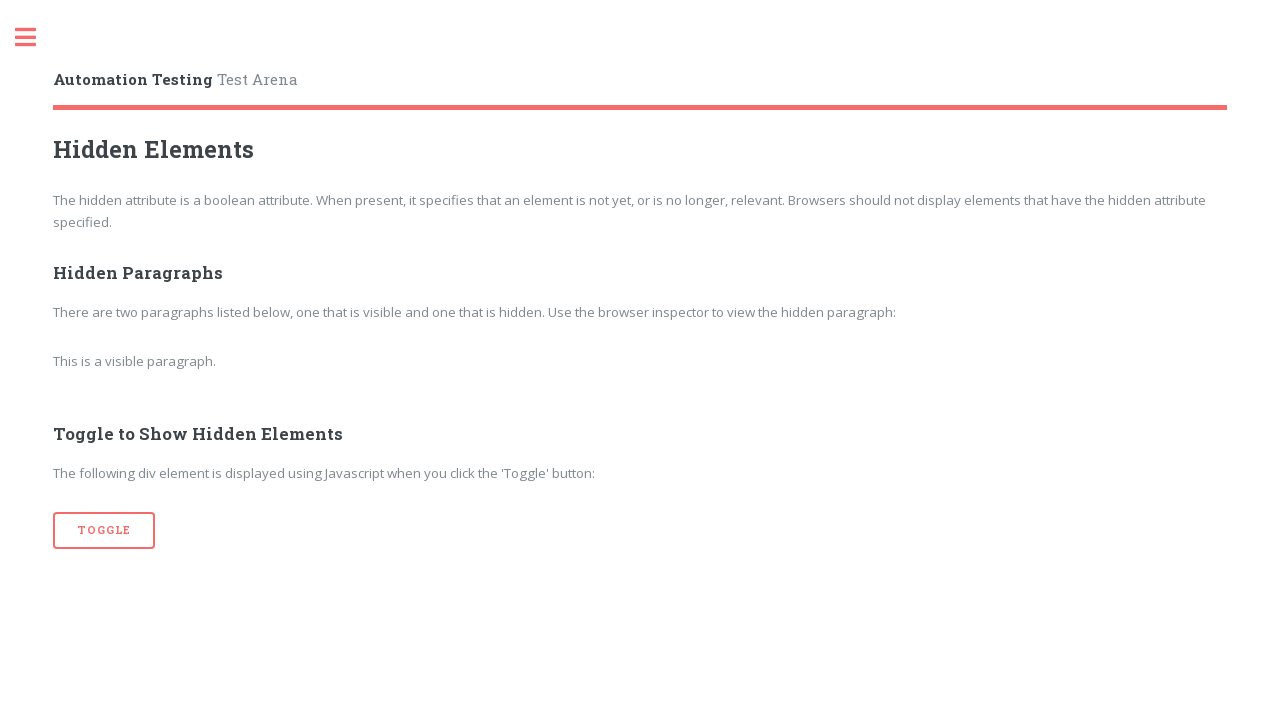

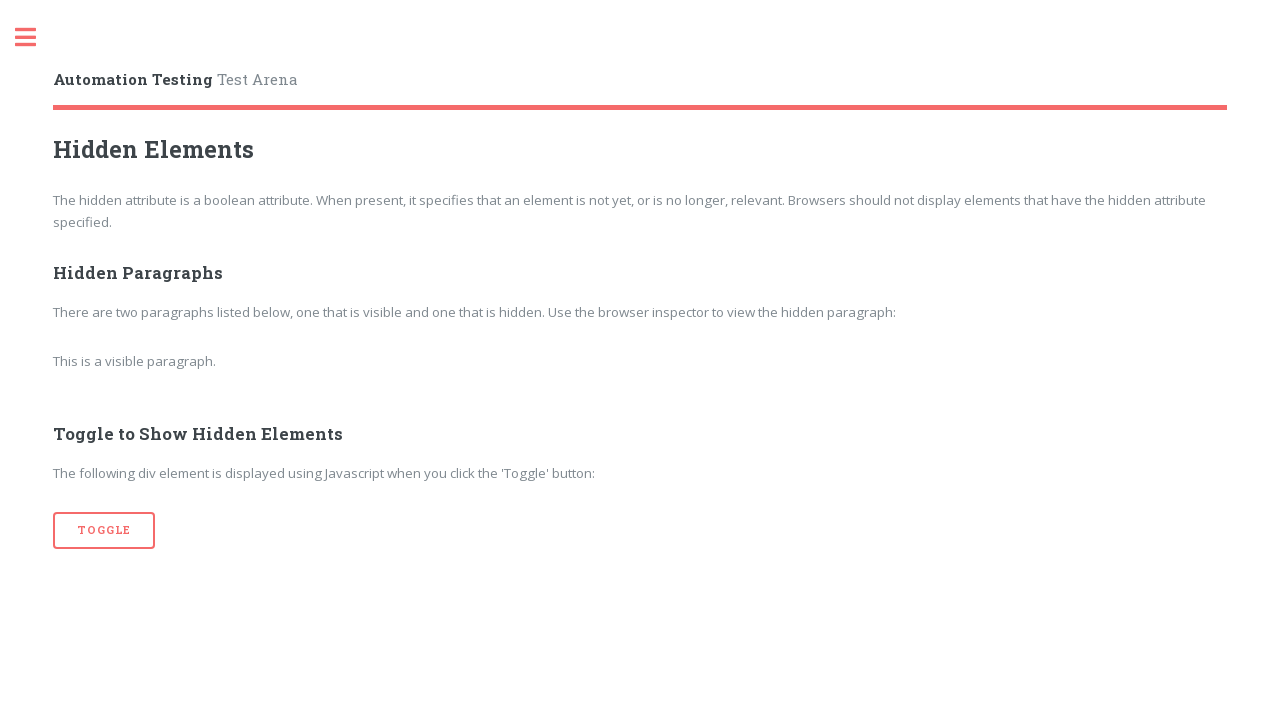